Navigates to Wind Guru weather forecast widget and waits for the forecast table to load

Starting URL: https://www.windguru.cz/widget-fcst-iframe.php?s=743066&m=100&uid=wg_fwdg_743066_100_1613903582313&wj=msd&tj=c&waj=m&odh=9&doh=18&fhours=24&hrsm=3&vt=forecasts&lng=fi&idbs=1&p=WINDSPD,GUST,SMER,TMPE,FLHGT,CDC,TCDC,APCP1s

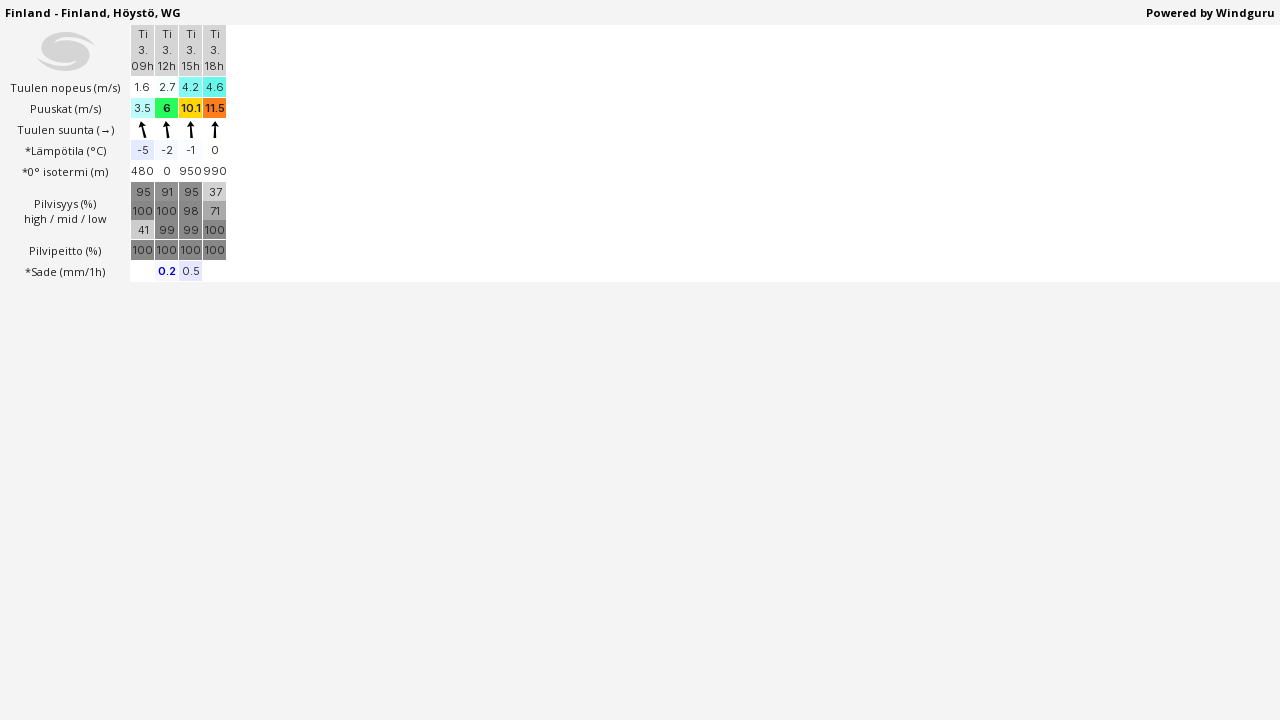

Navigated to Wind Guru weather forecast widget
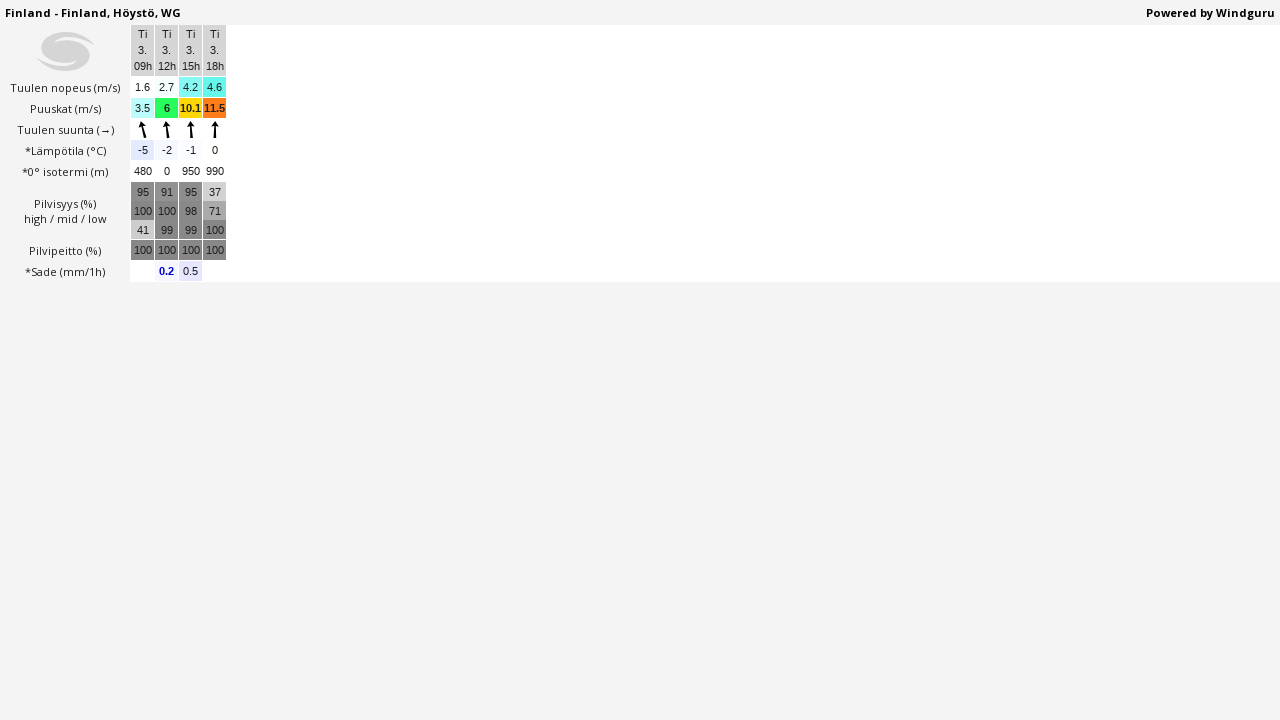

Forecast table loaded successfully
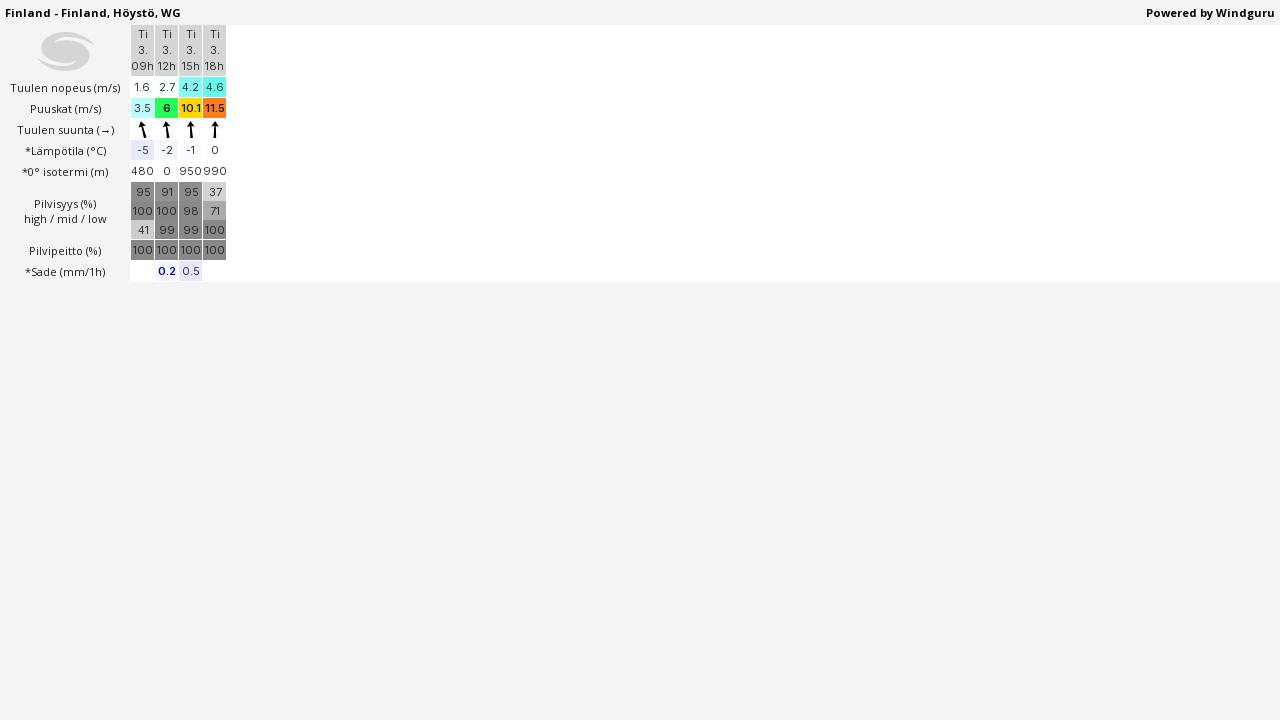

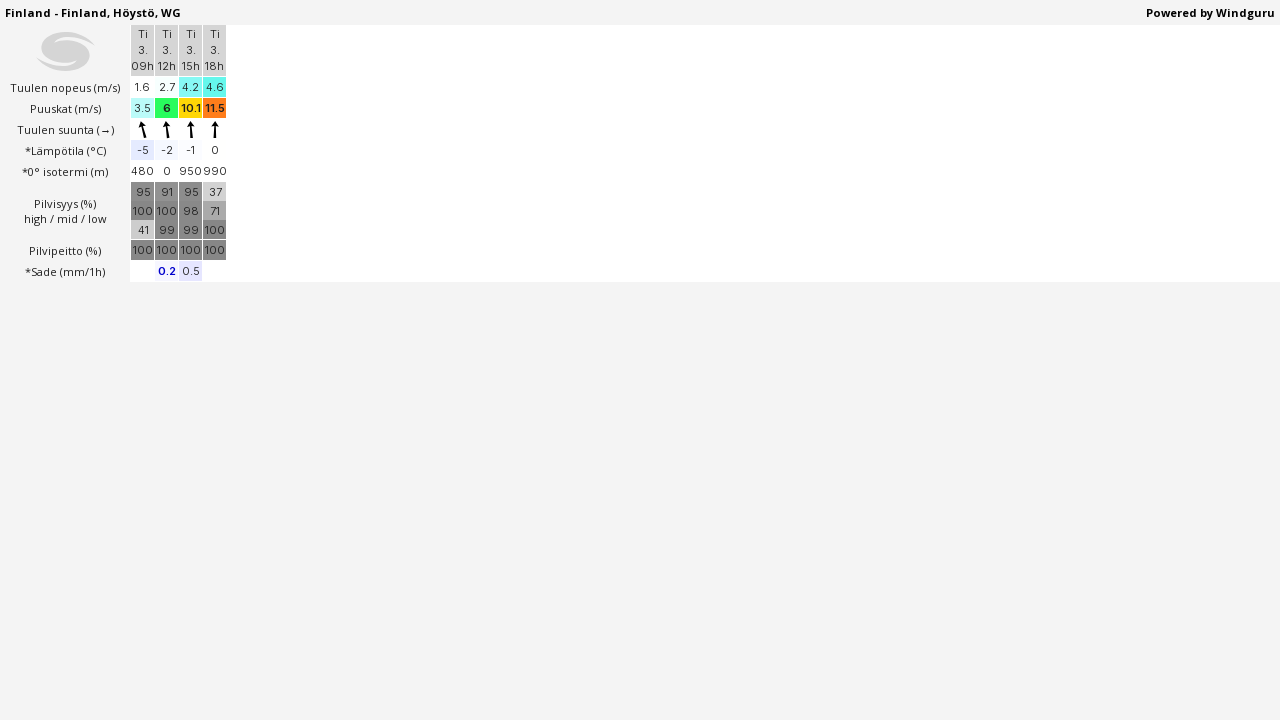